Tests drag and drop functionality by dragging an element from source to target within an iframe on jQuery UI demo page

Starting URL: https://jqueryui.com/droppable/

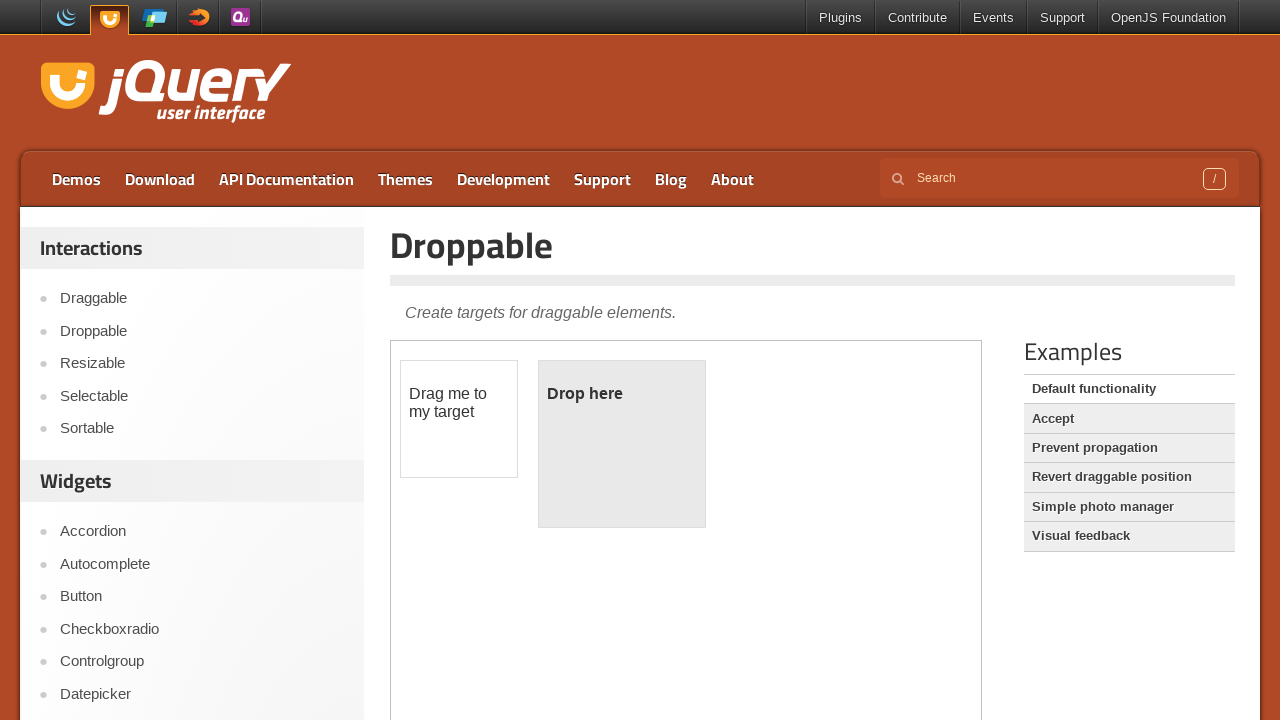

Located the demo iframe containing drag and drop elements
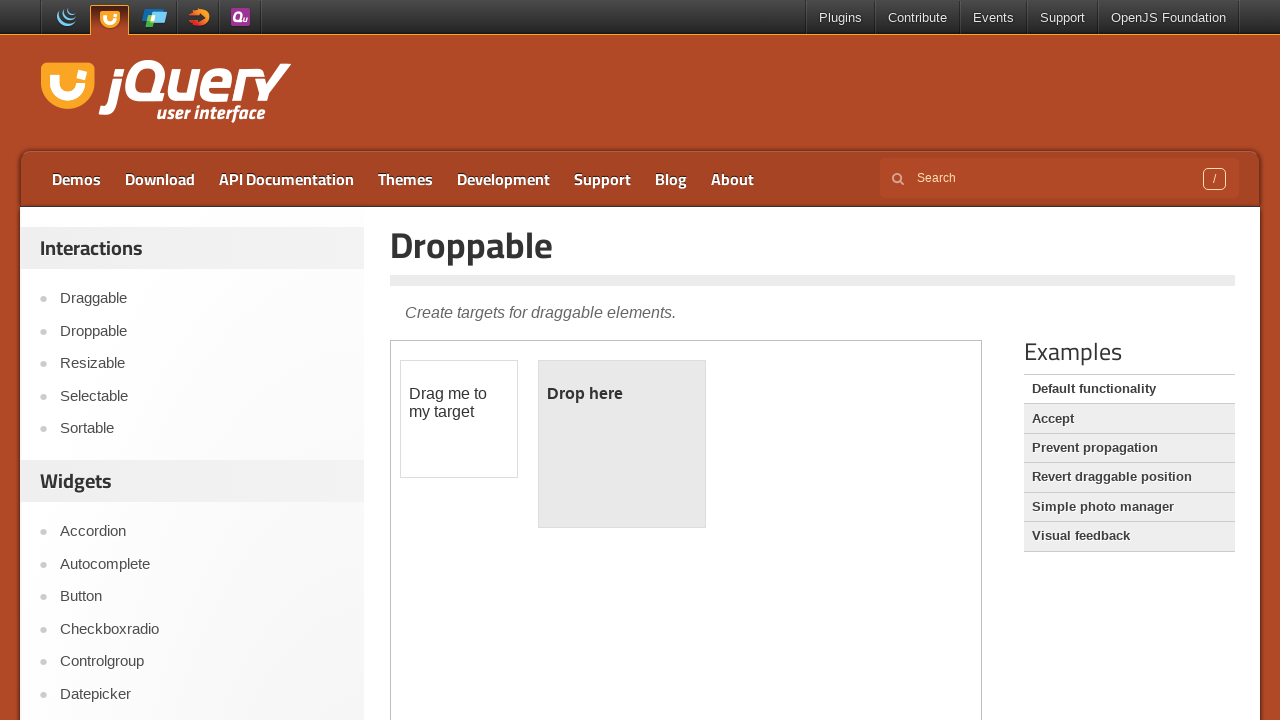

Located the draggable element with ID 'draggable'
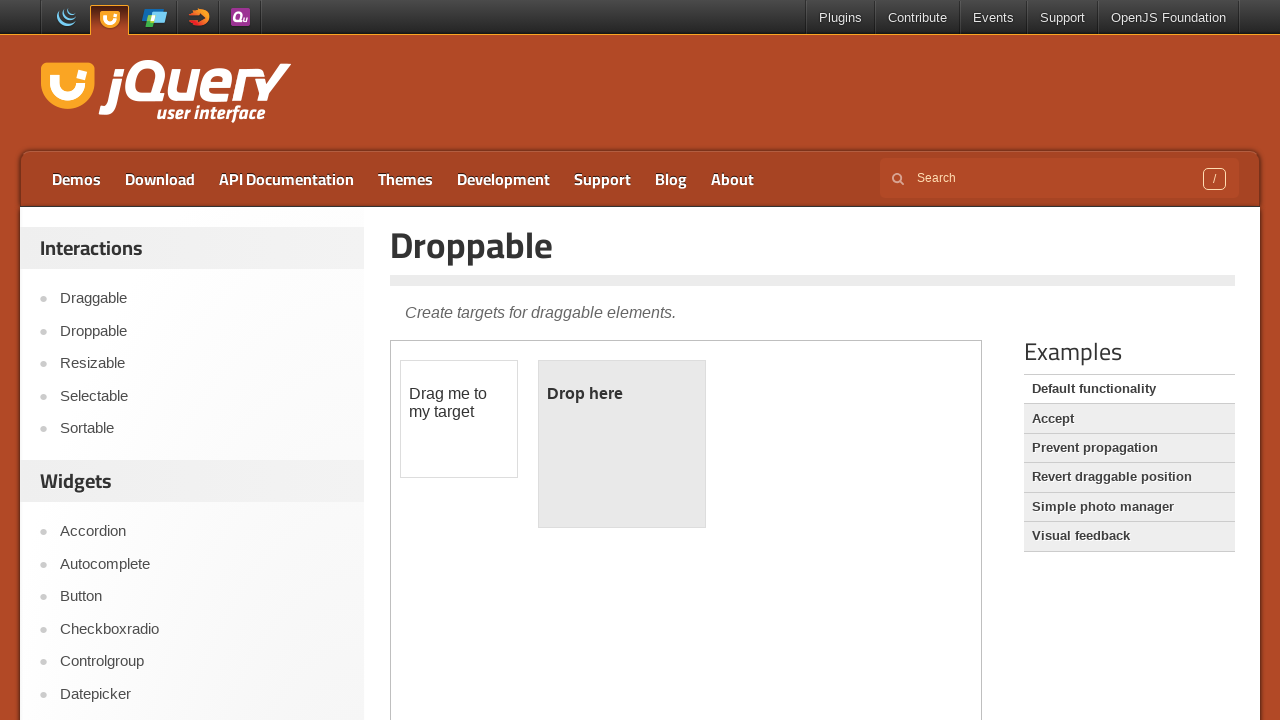

Located the droppable target element with ID 'droppable'
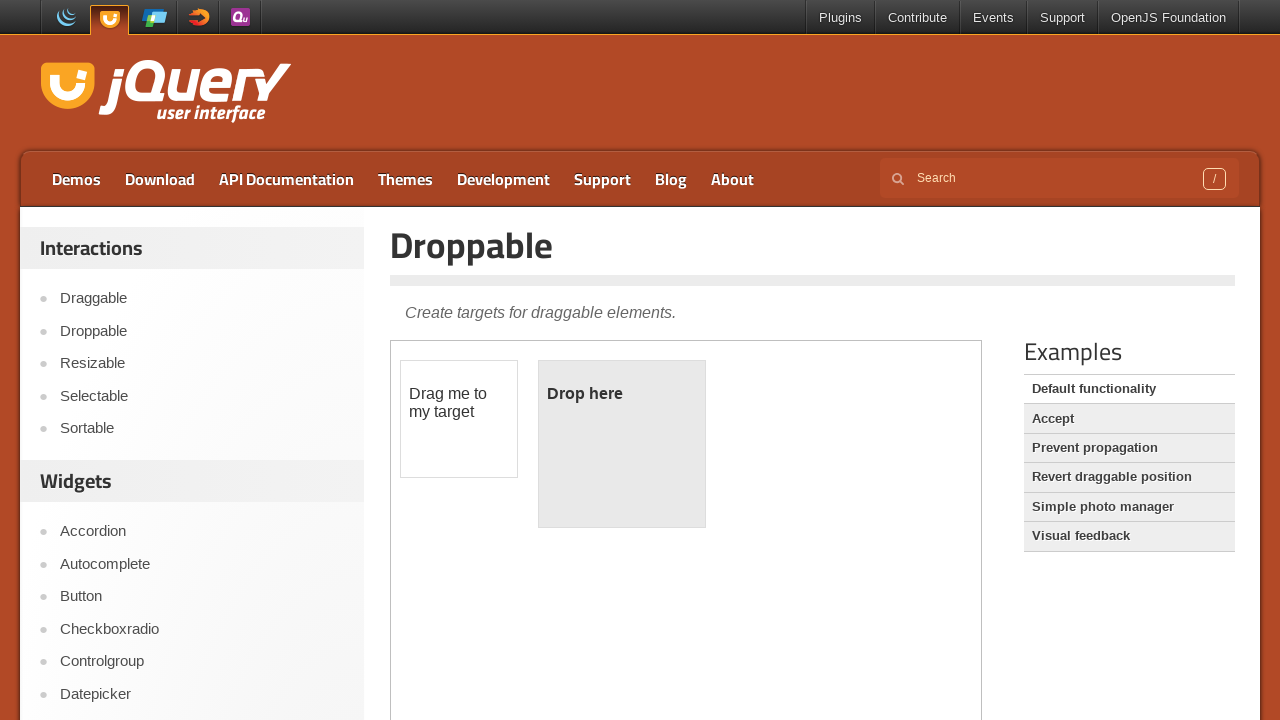

Dragged the source element to the target element at (622, 444)
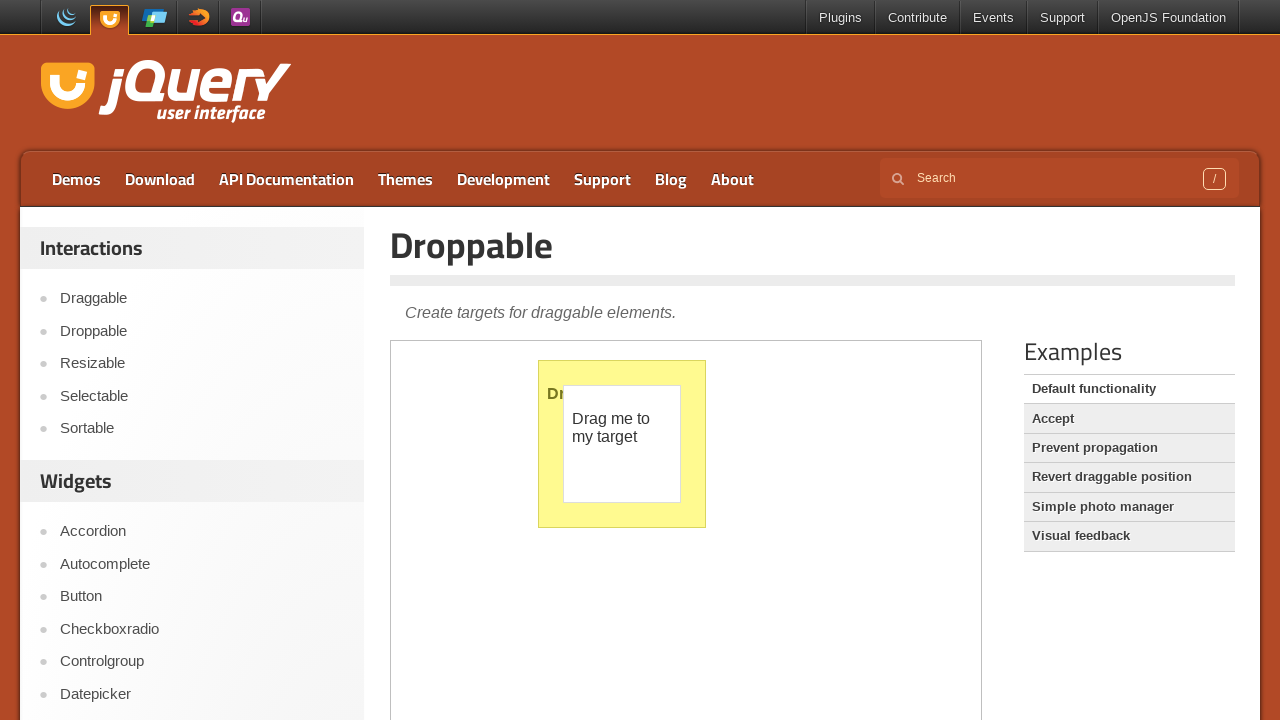

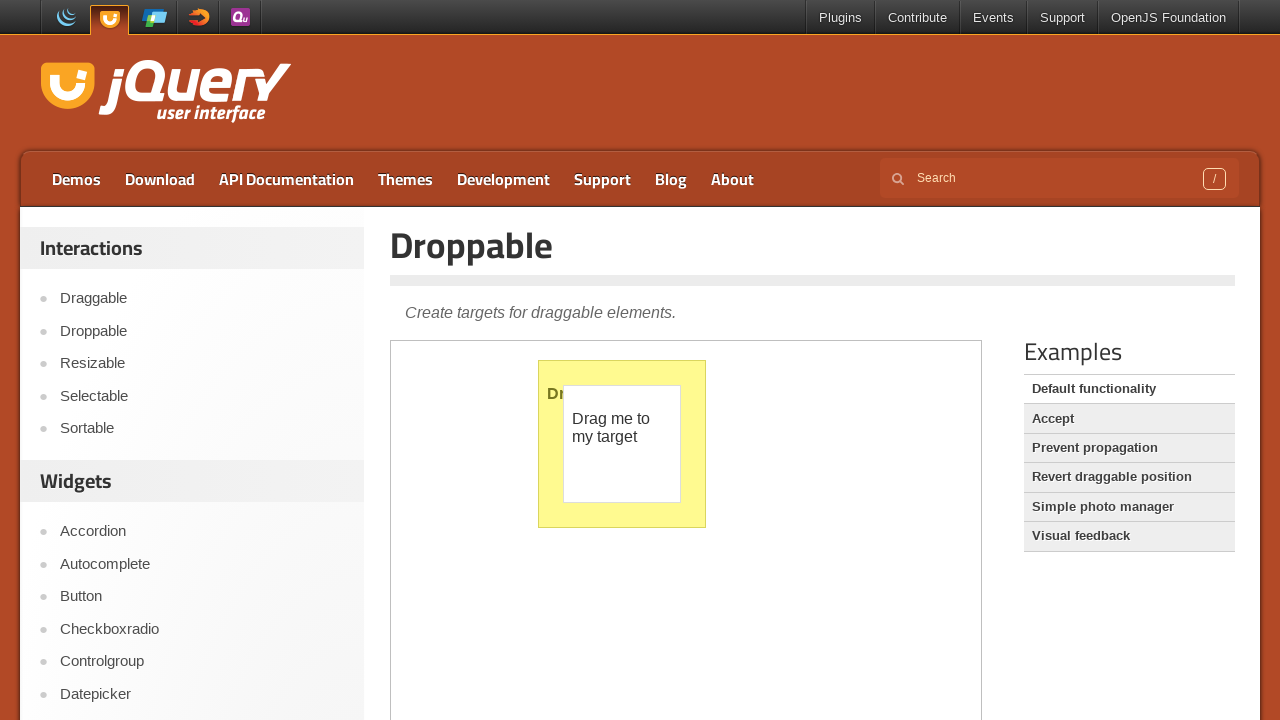